Tests the complete Place Order form submission flow by filling out all fields and confirming the purchase

Starting URL: https://www.demoblaze.com/cart.html

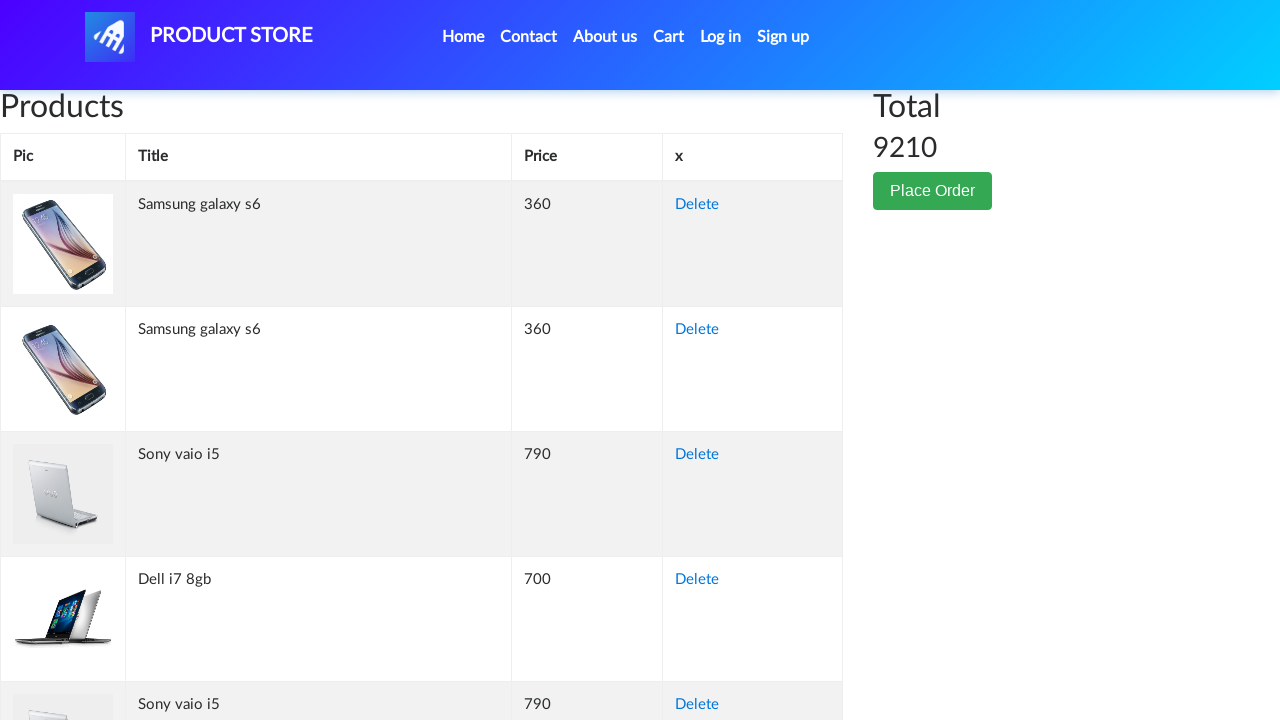

Clicked Place Order button to open the form at (933, 191) on button:has-text('Place Order')
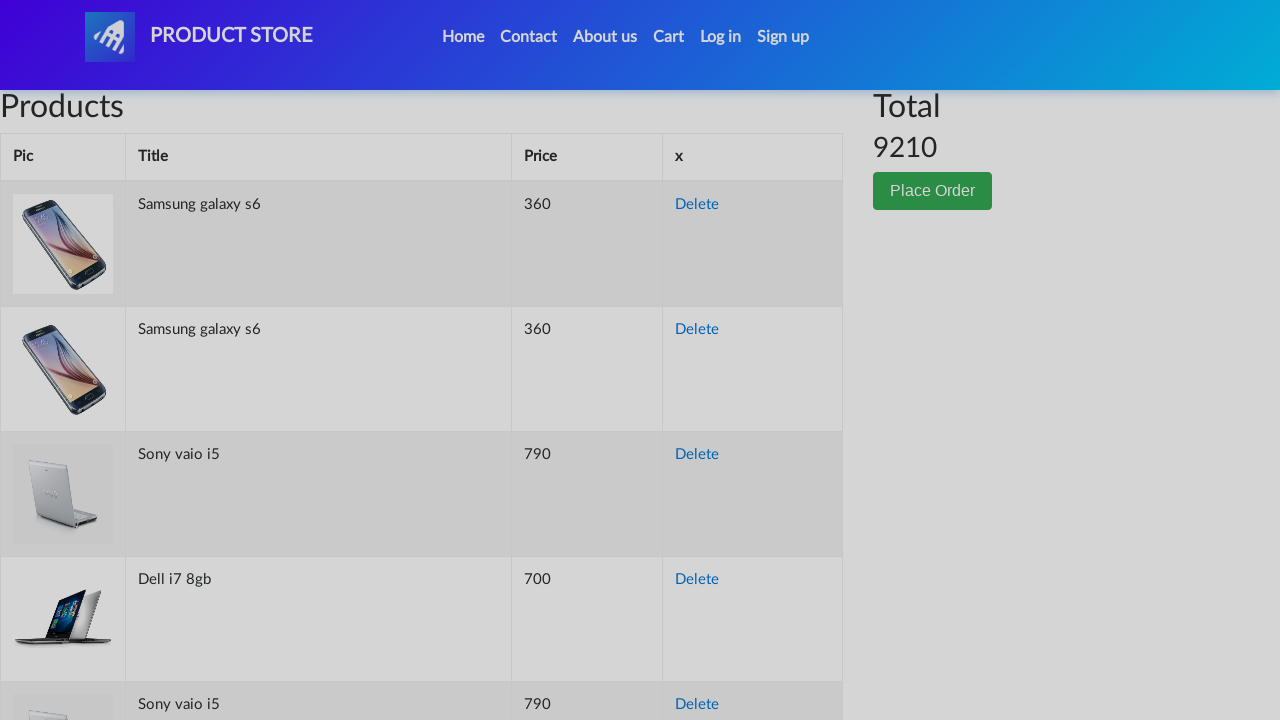

Filled name field with 'John Smith' on #name
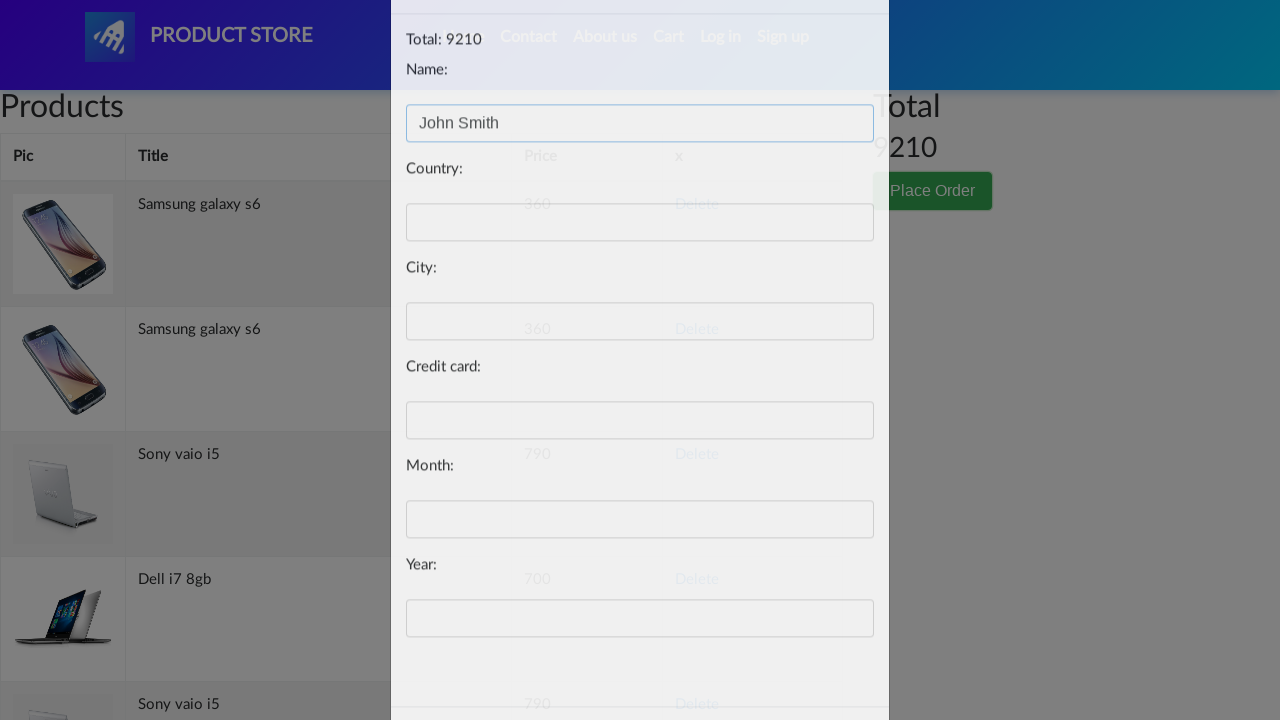

Filled country field with 'United States' on #country
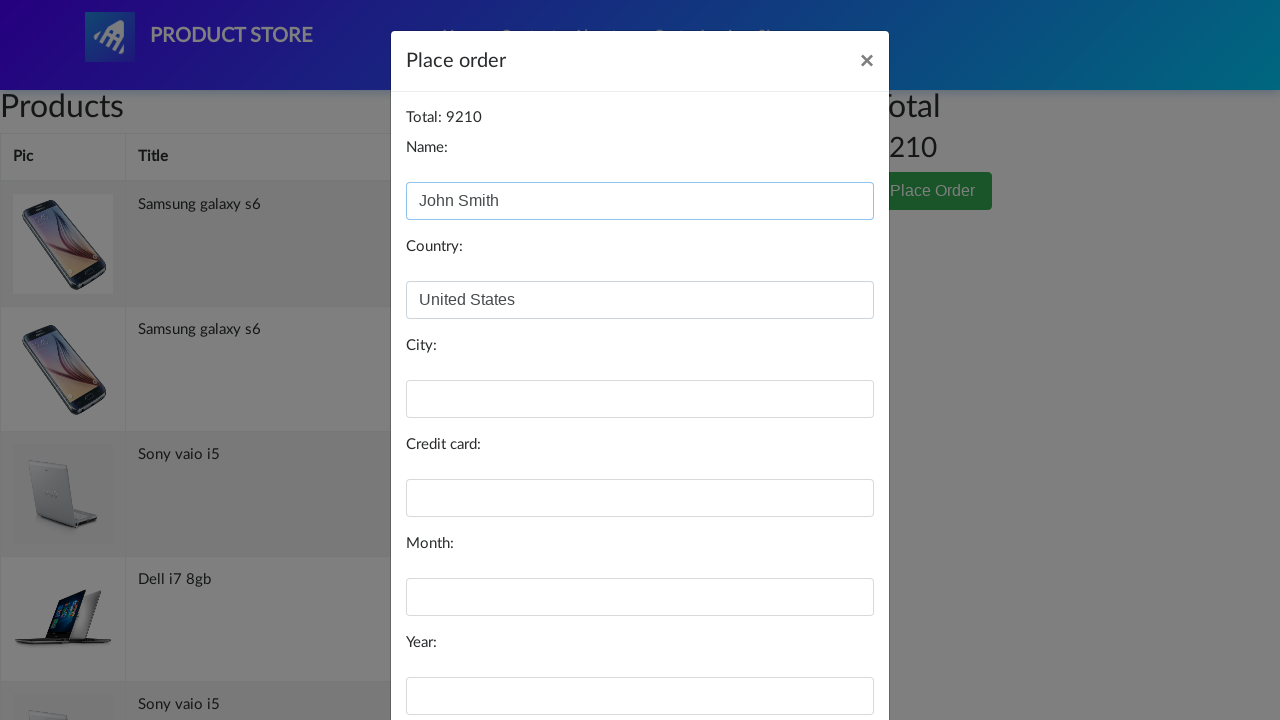

Filled city field with 'New York' on #city
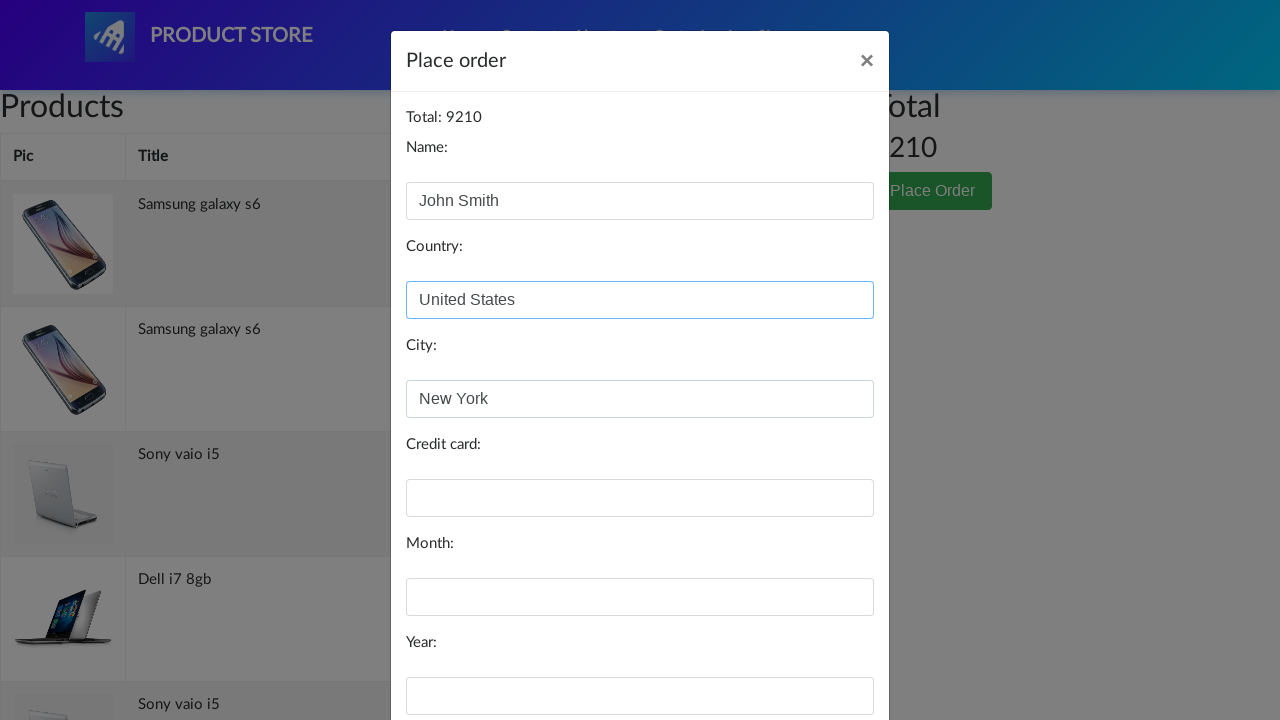

Filled credit card field with '4111-1111-1111-1111' on #card
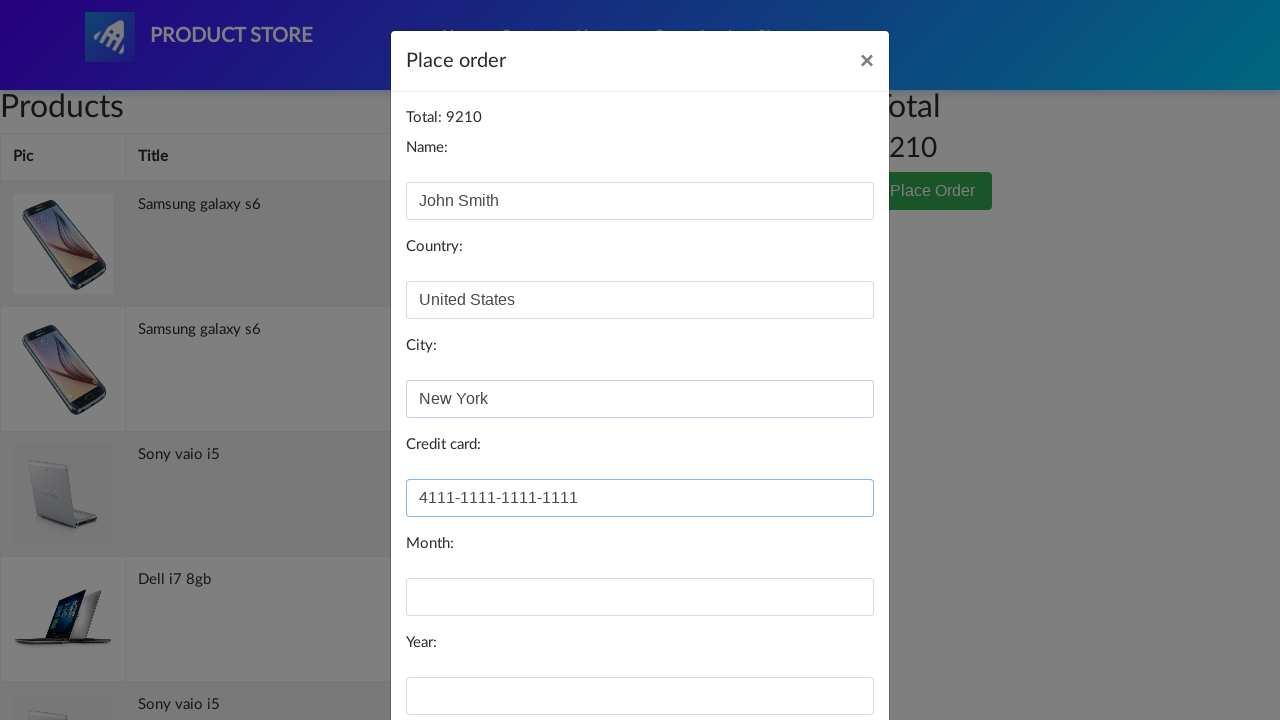

Filled month field with '10' on #month
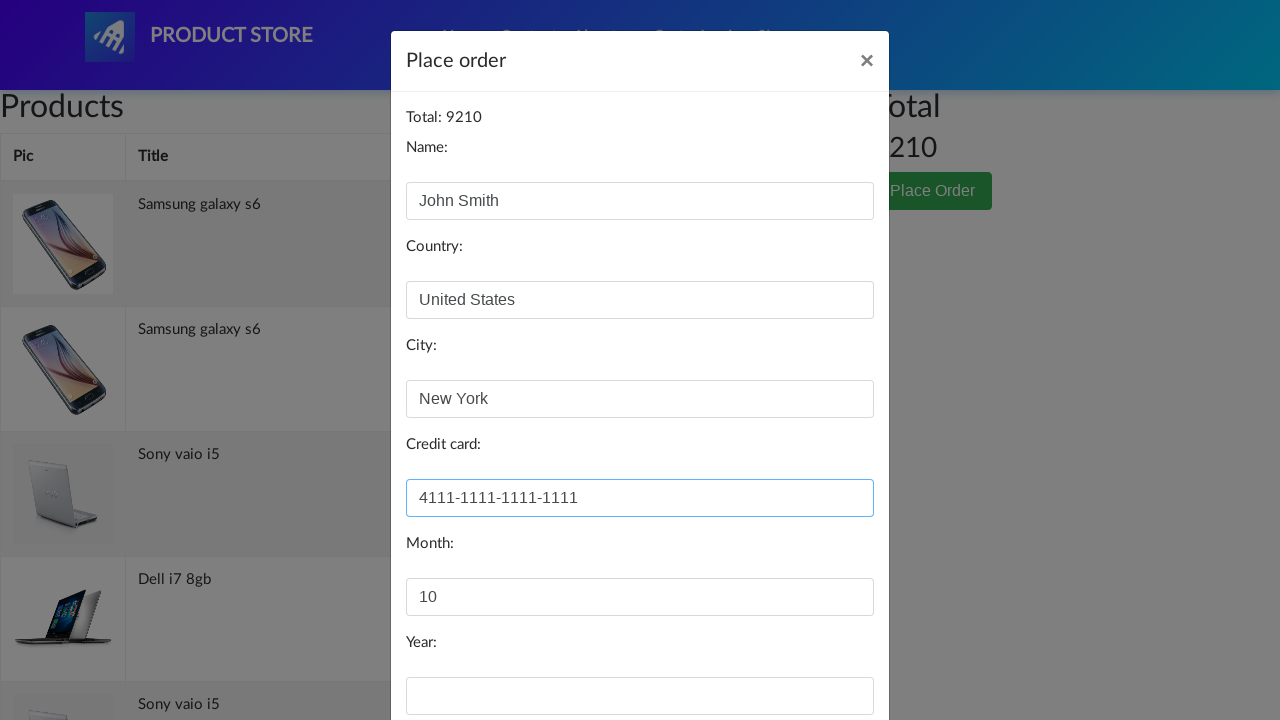

Filled year field with '2026' on #year
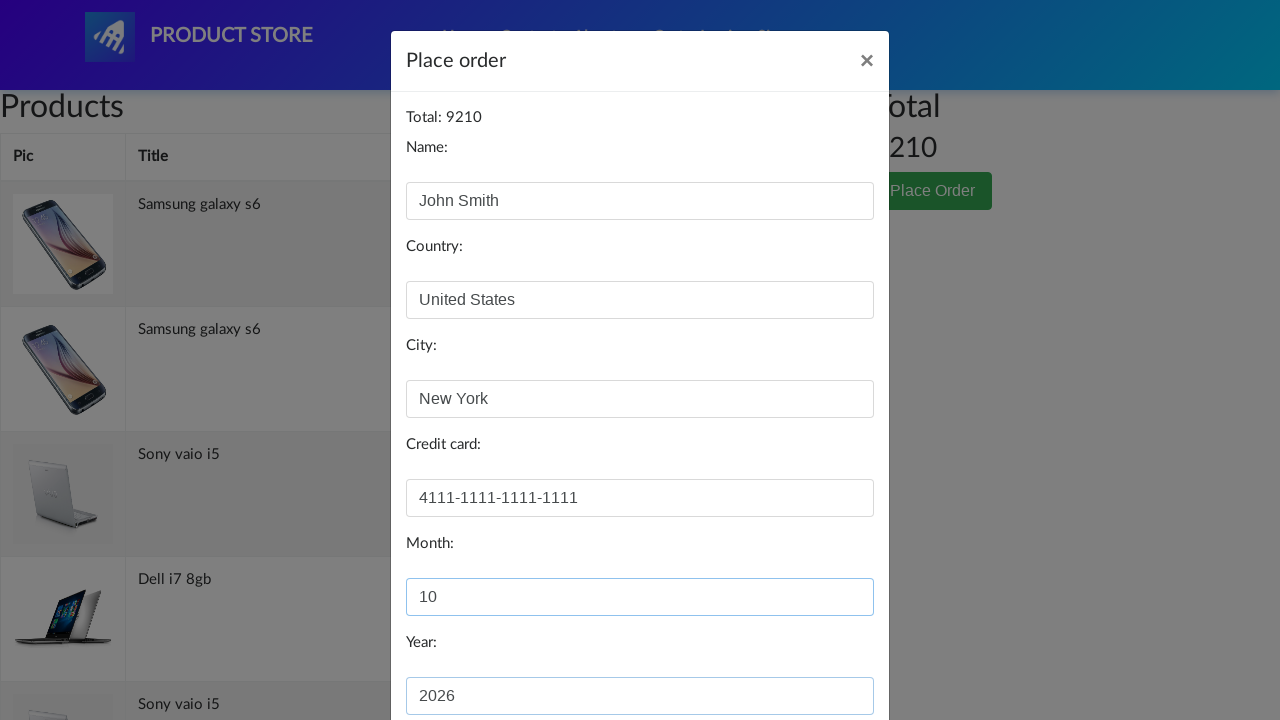

Clicked Purchase button to submit the order at (823, 655) on button:has-text('Purchase')
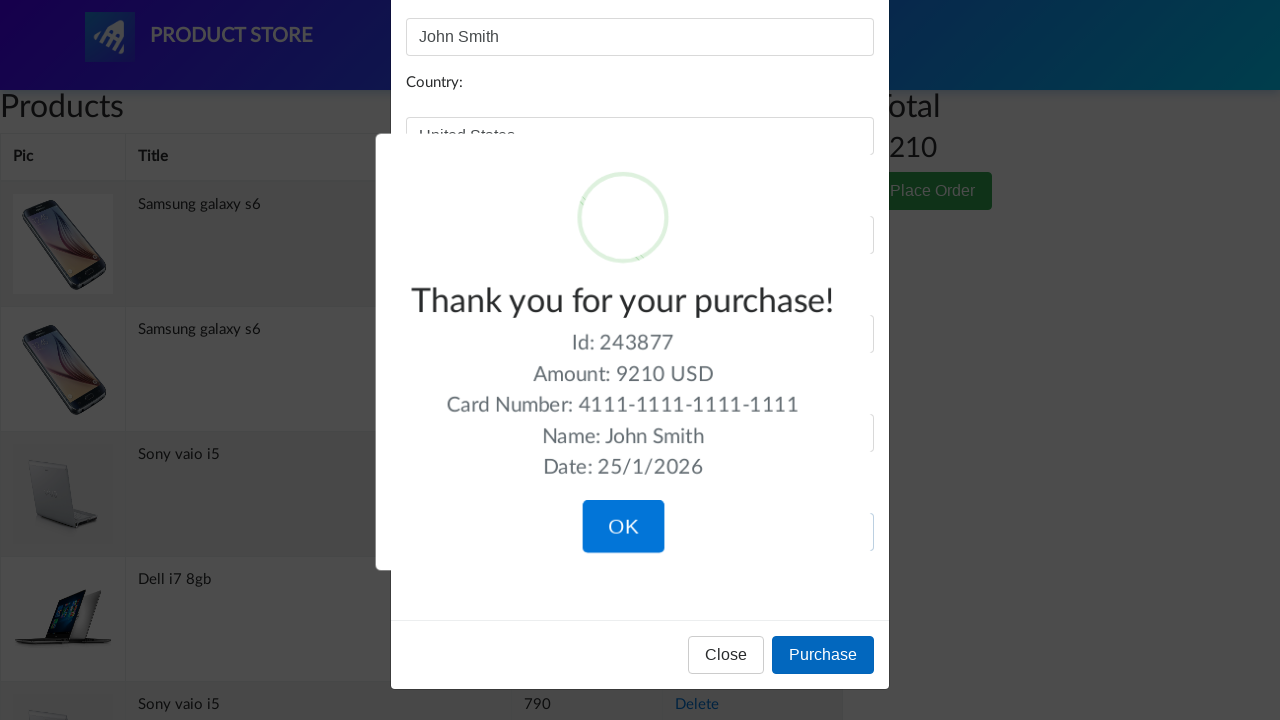

Order confirmation message appeared - 'Thank you for your purchase!'
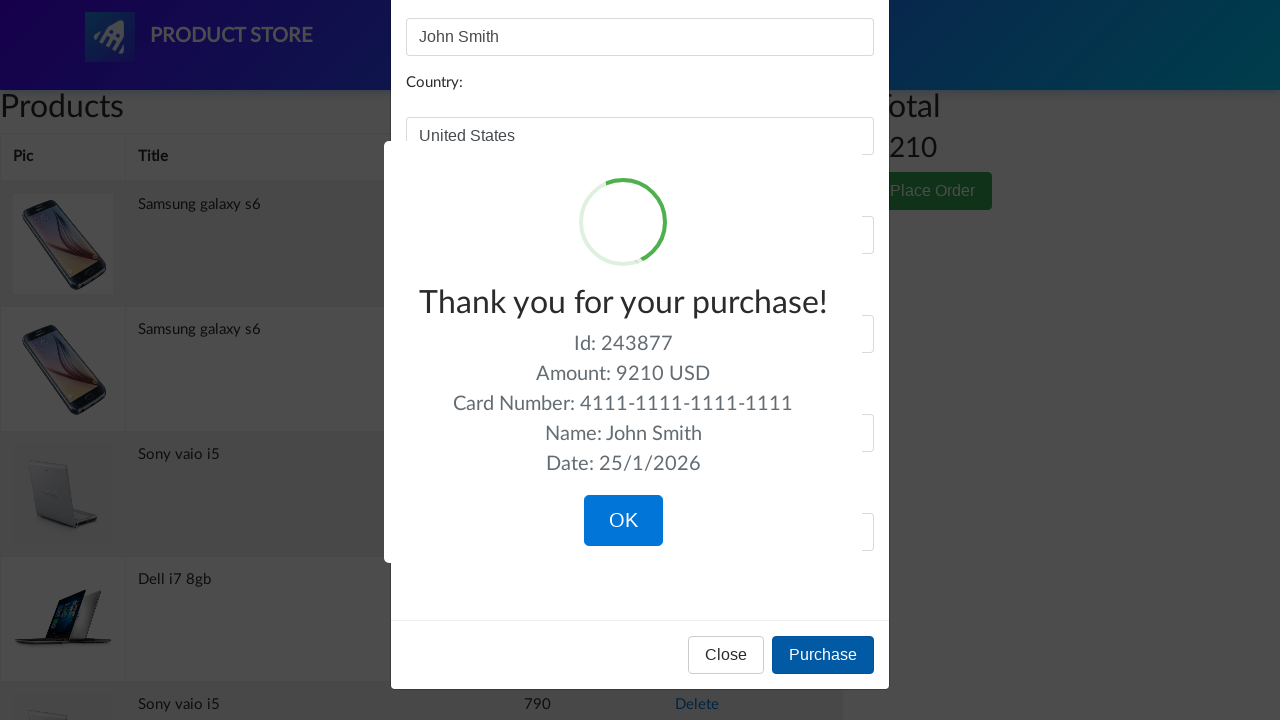

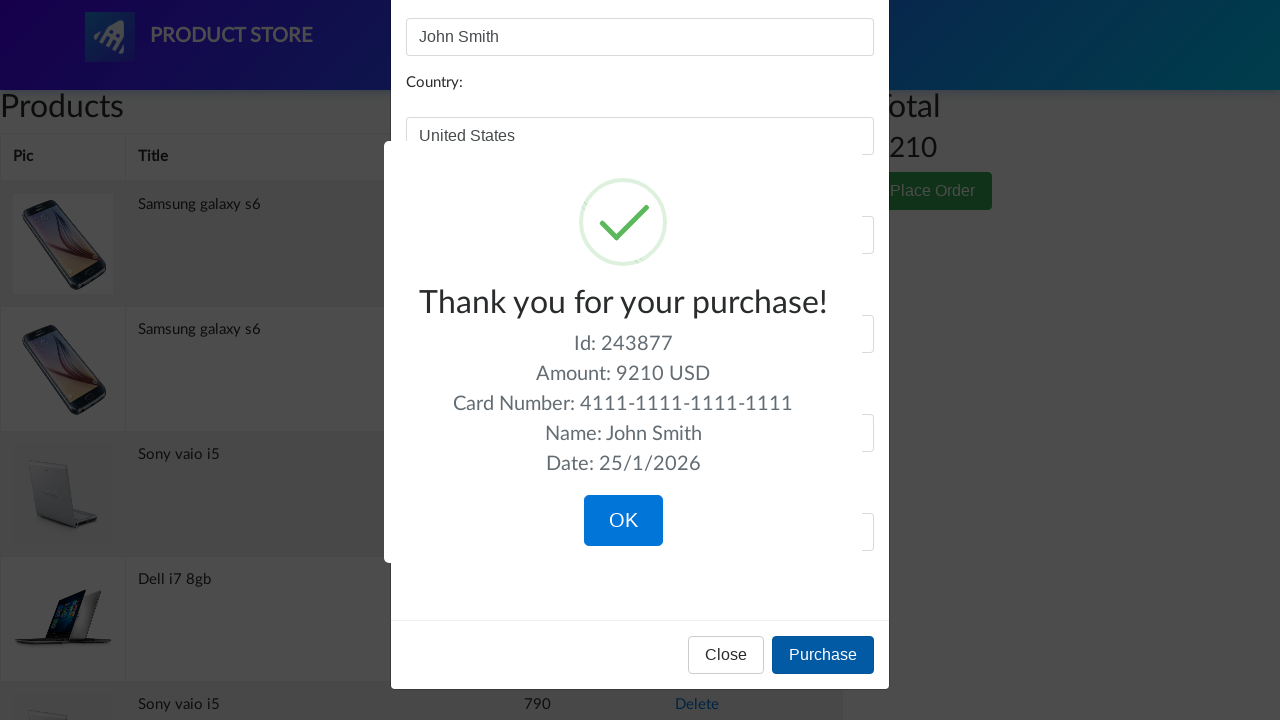